Tests the add/remove elements functionality by clicking the "Add Element" button 5 times and verifying delete buttons are created

Starting URL: https://the-internet.herokuapp.com/add_remove_elements/

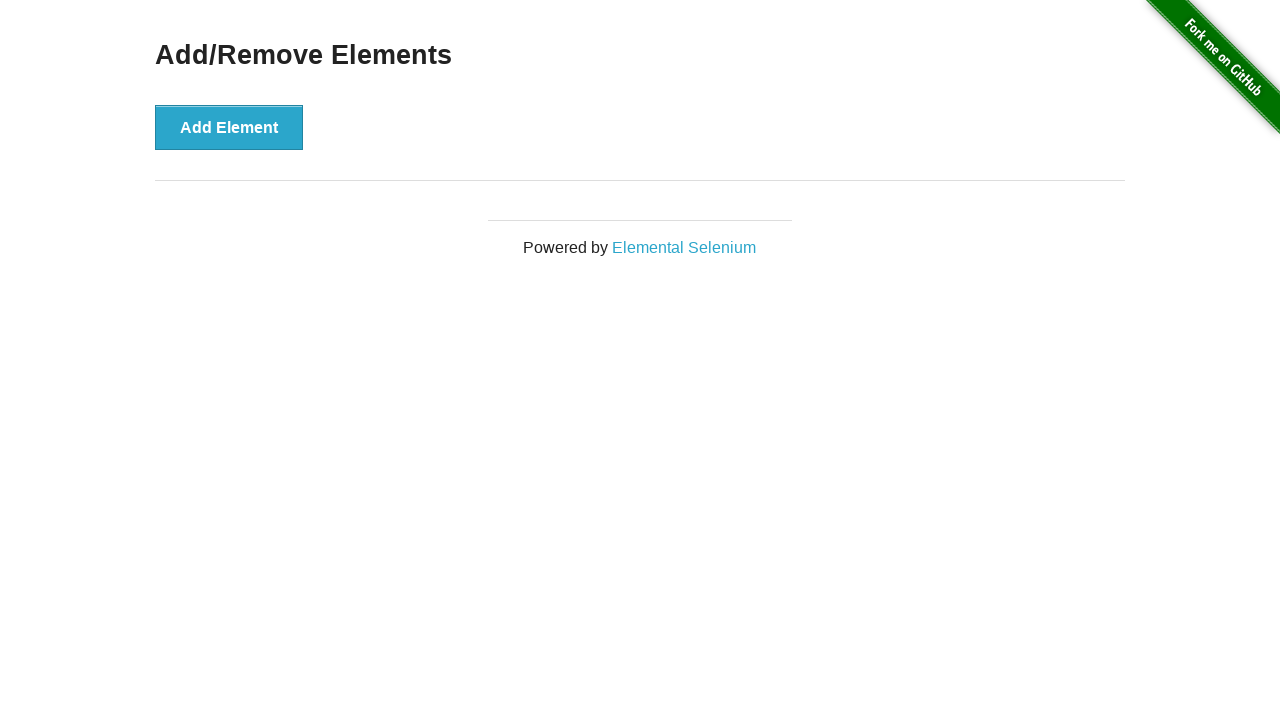

Navigated to add/remove elements page
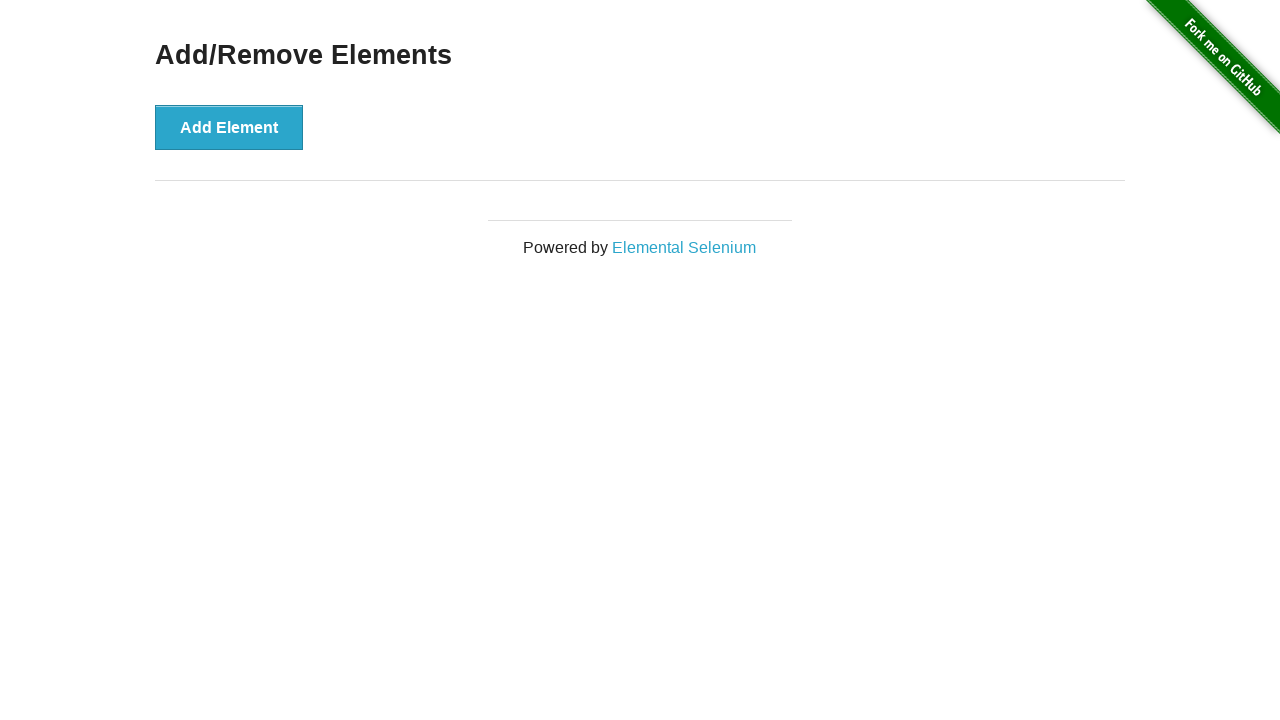

Clicked 'Add Element' button (iteration 1) at (229, 127) on xpath=//button[text()='Add Element']
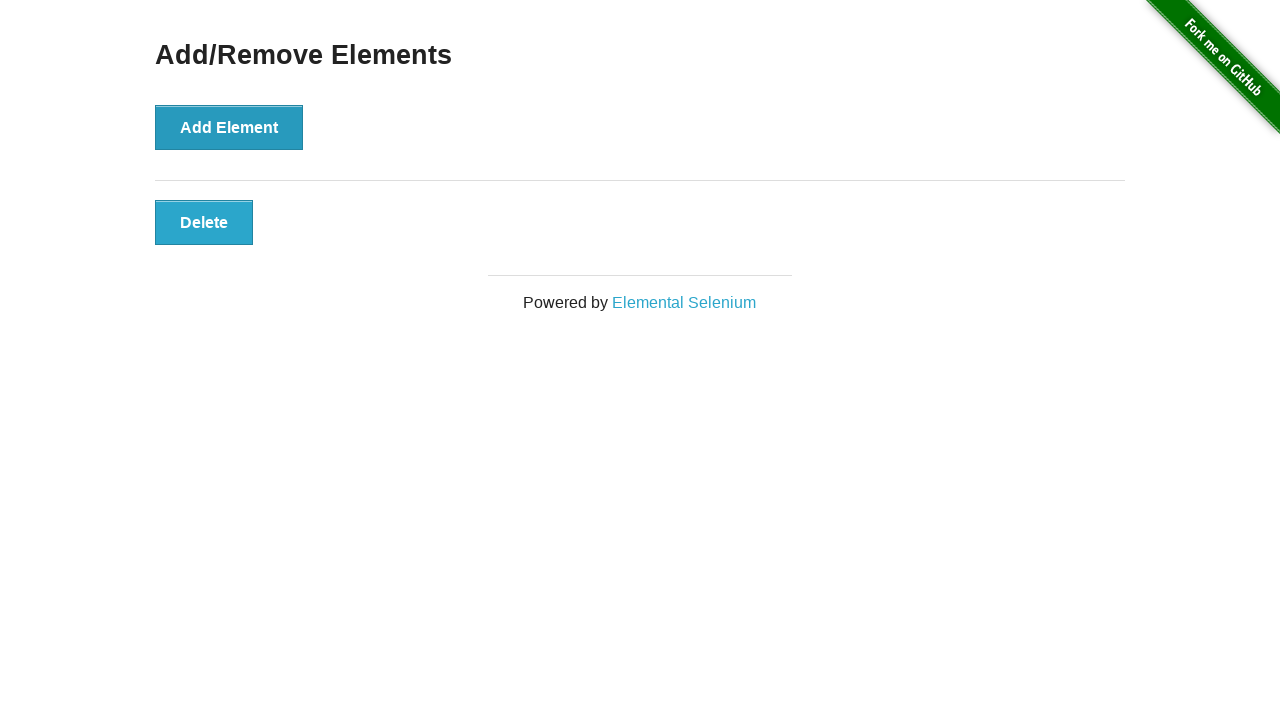

Clicked 'Add Element' button (iteration 2) at (229, 127) on xpath=//button[text()='Add Element']
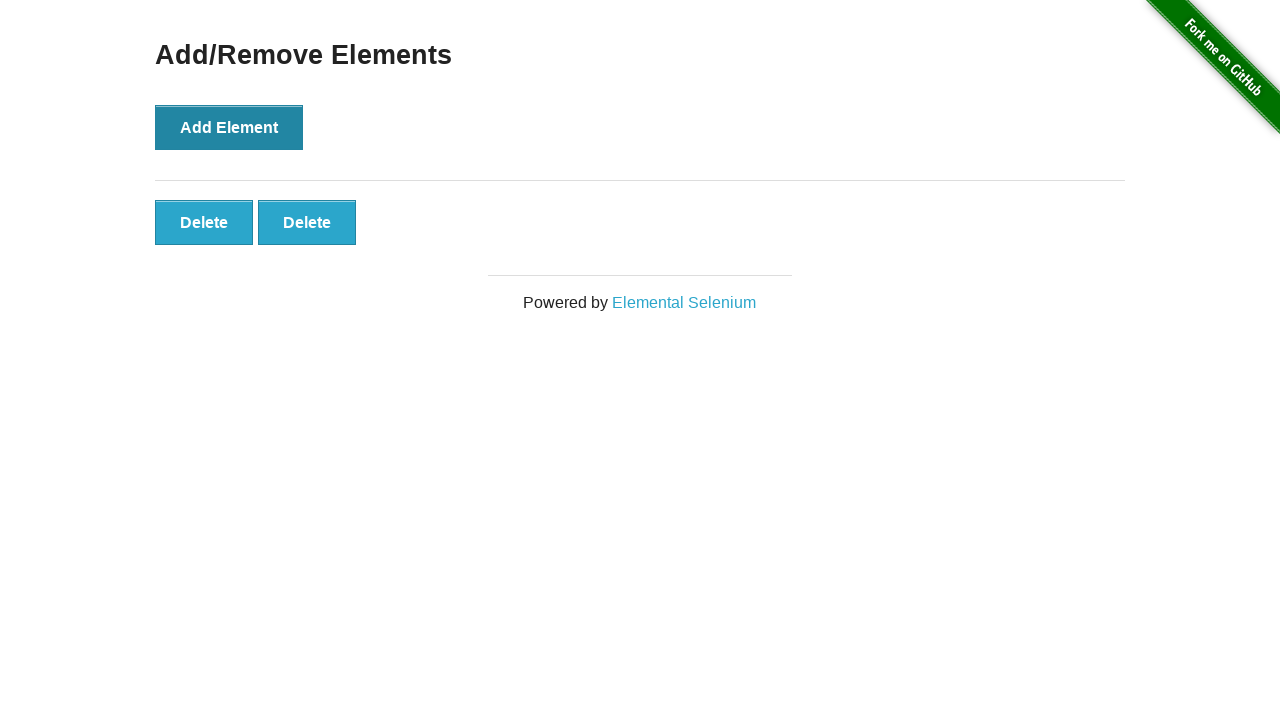

Clicked 'Add Element' button (iteration 3) at (229, 127) on xpath=//button[text()='Add Element']
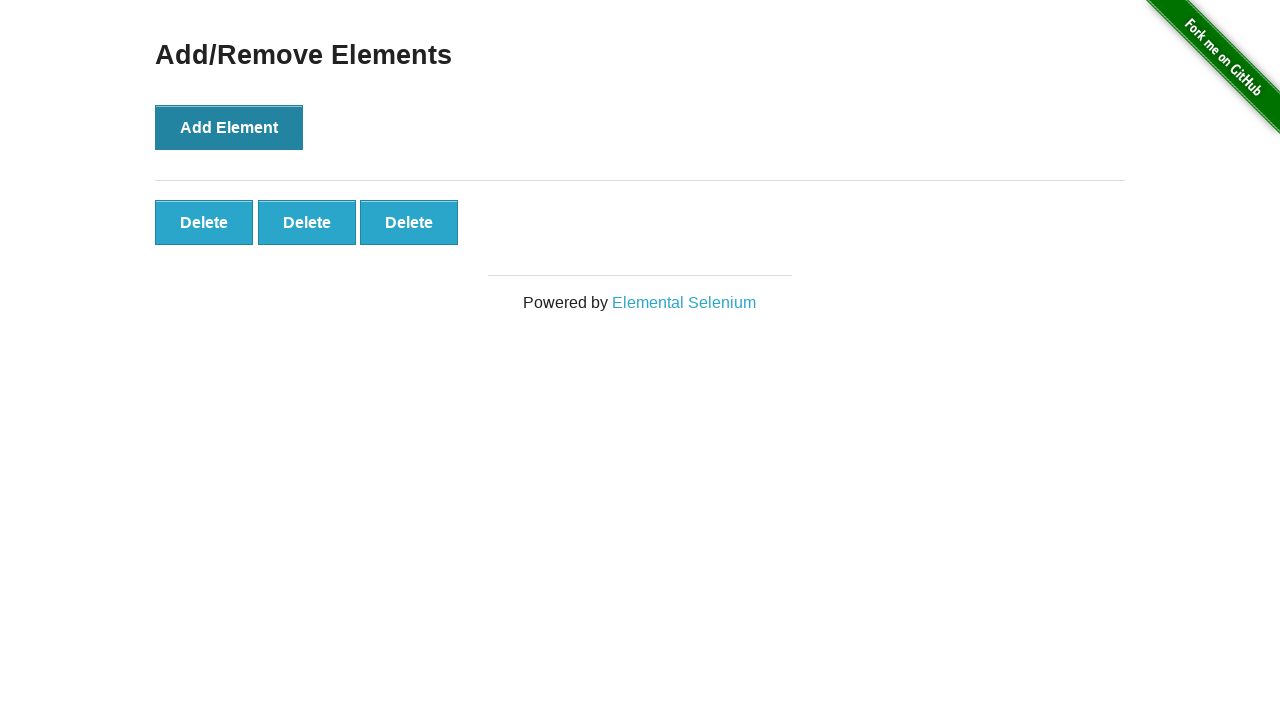

Clicked 'Add Element' button (iteration 4) at (229, 127) on xpath=//button[text()='Add Element']
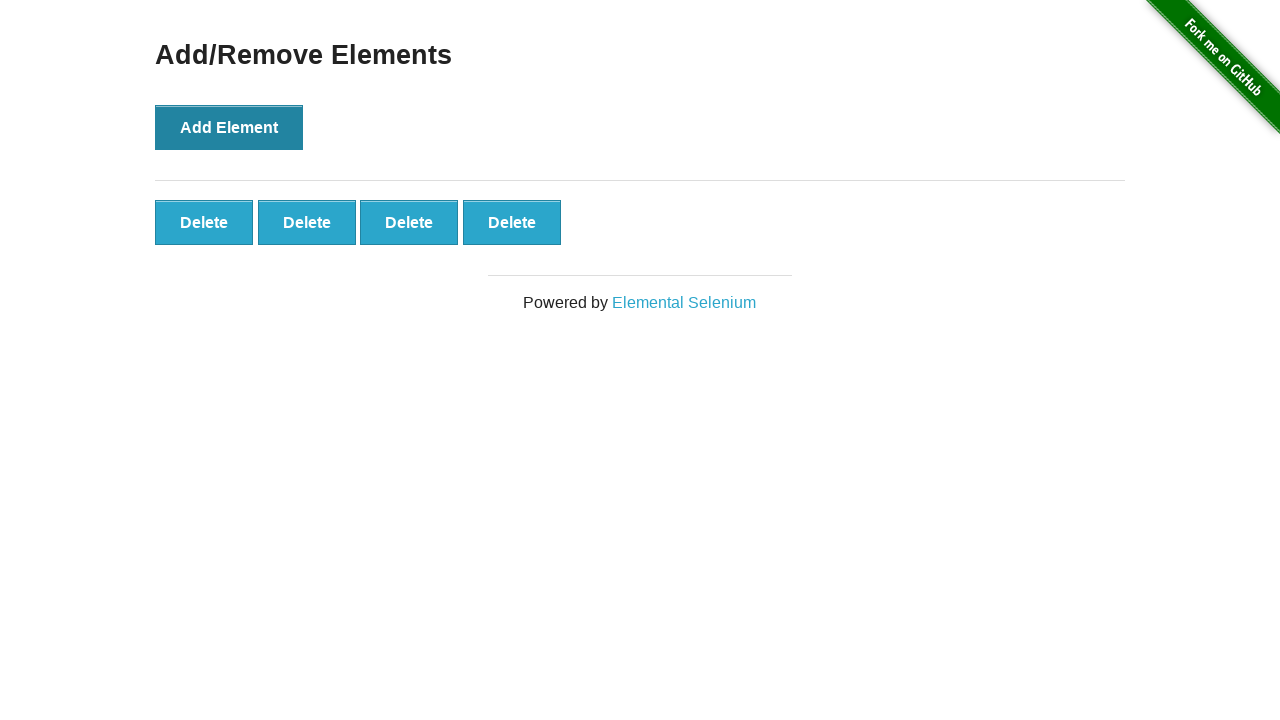

Clicked 'Add Element' button (iteration 5) at (229, 127) on xpath=//button[text()='Add Element']
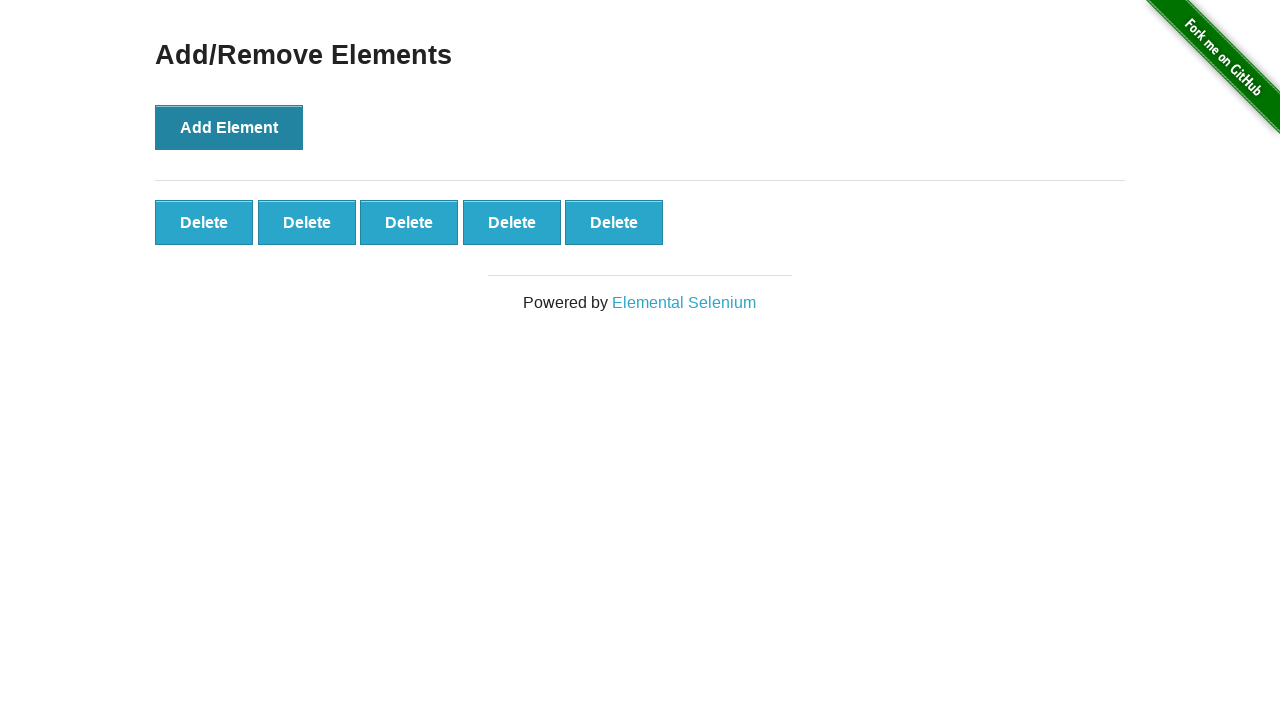

Delete buttons appeared on the page
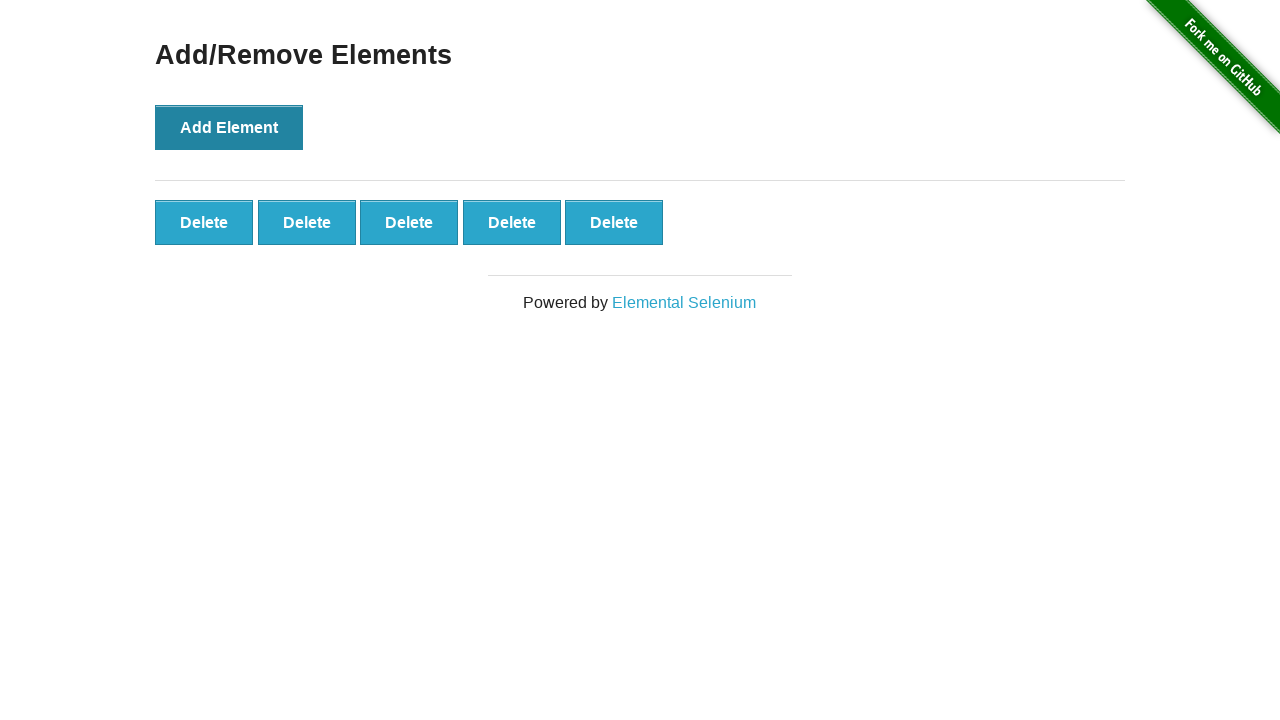

Verified that 5 delete buttons are present
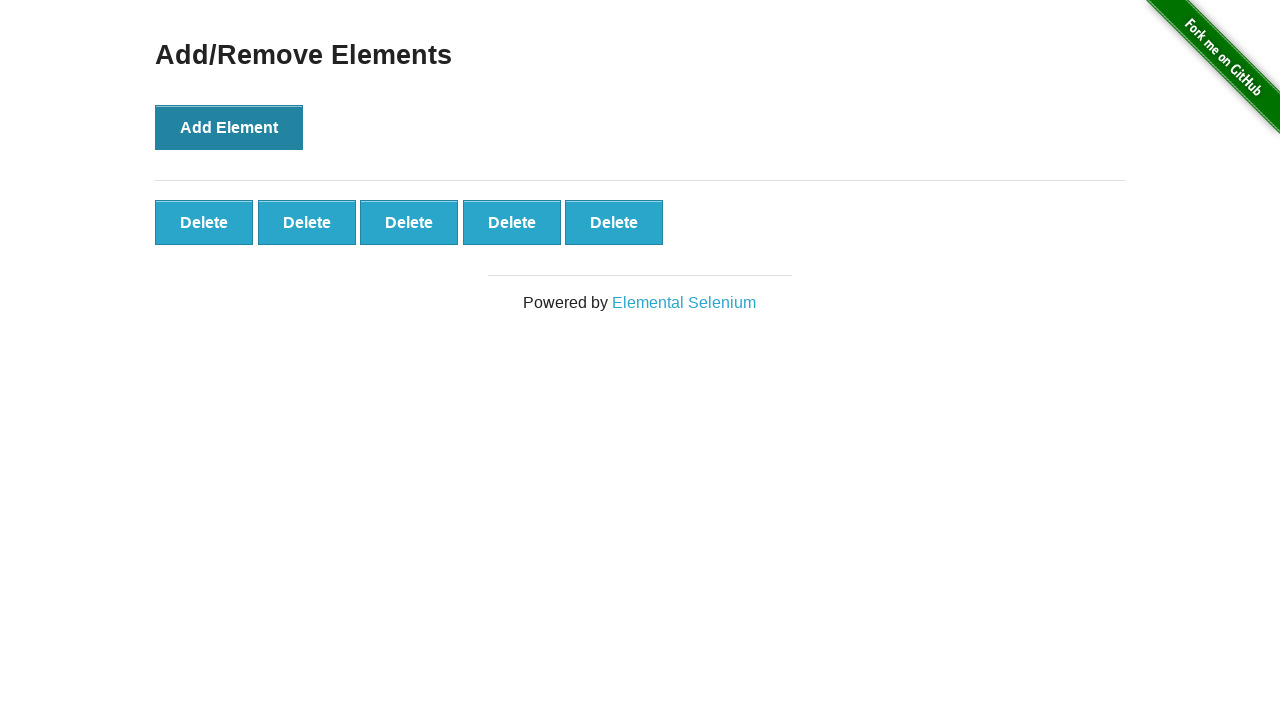

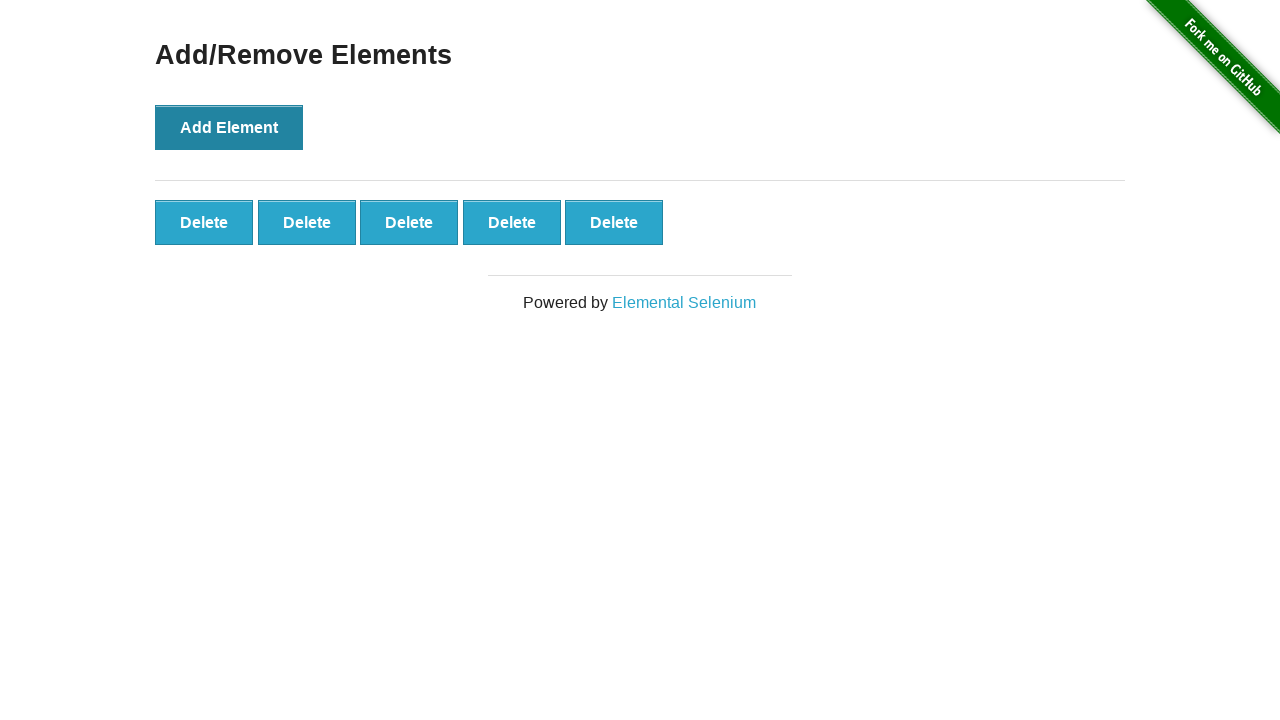